Simple navigation test that loads the Sauce Labs homepage to verify the site is accessible

Starting URL: https://saucelabs.com/

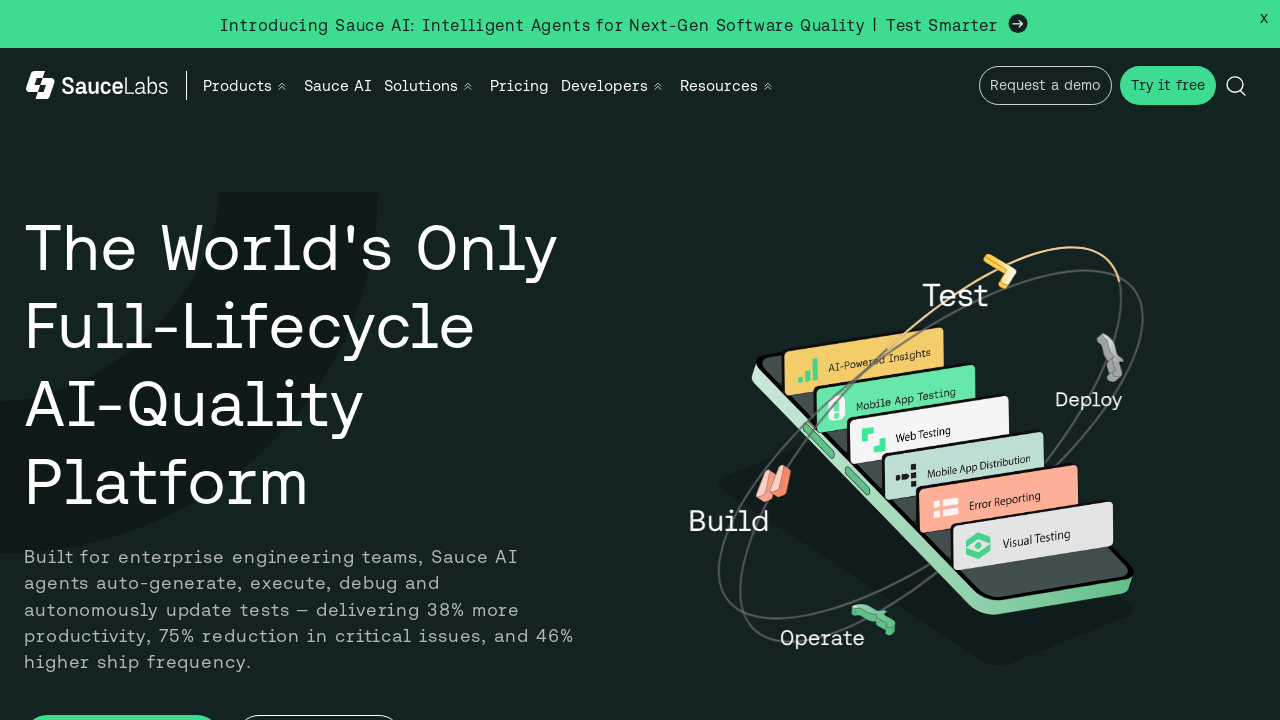

Waited for page DOM to be fully loaded
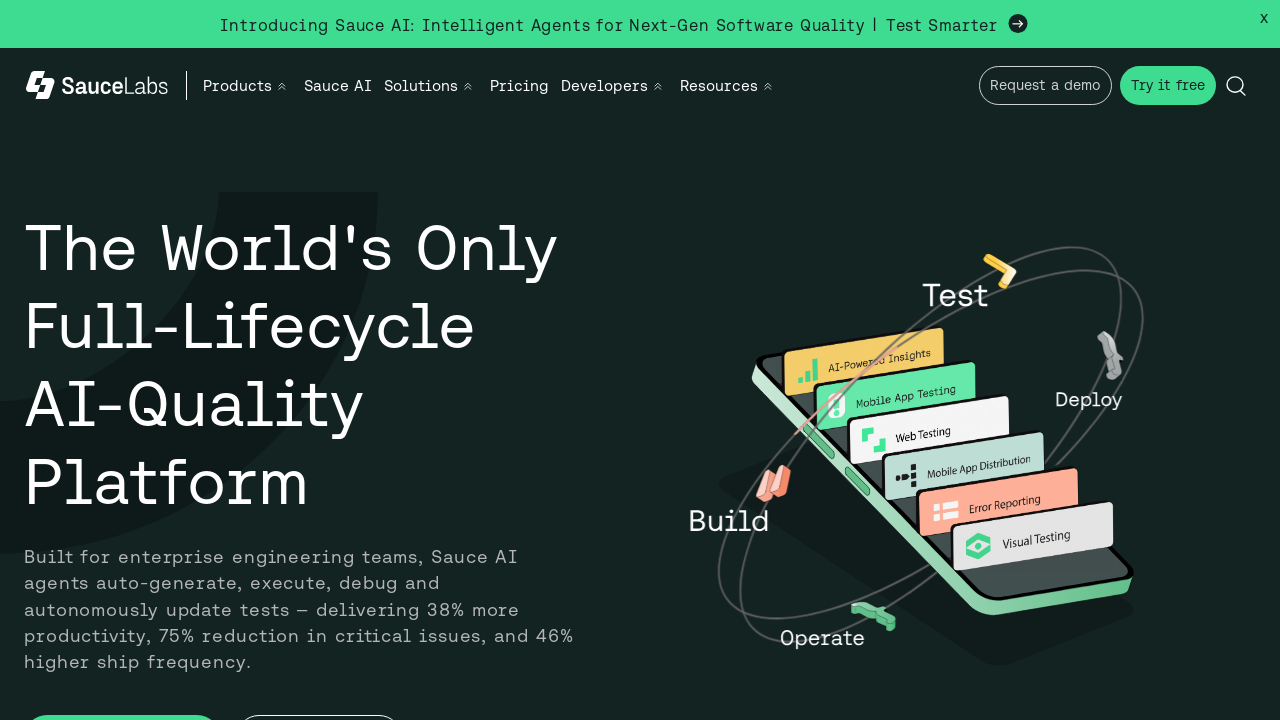

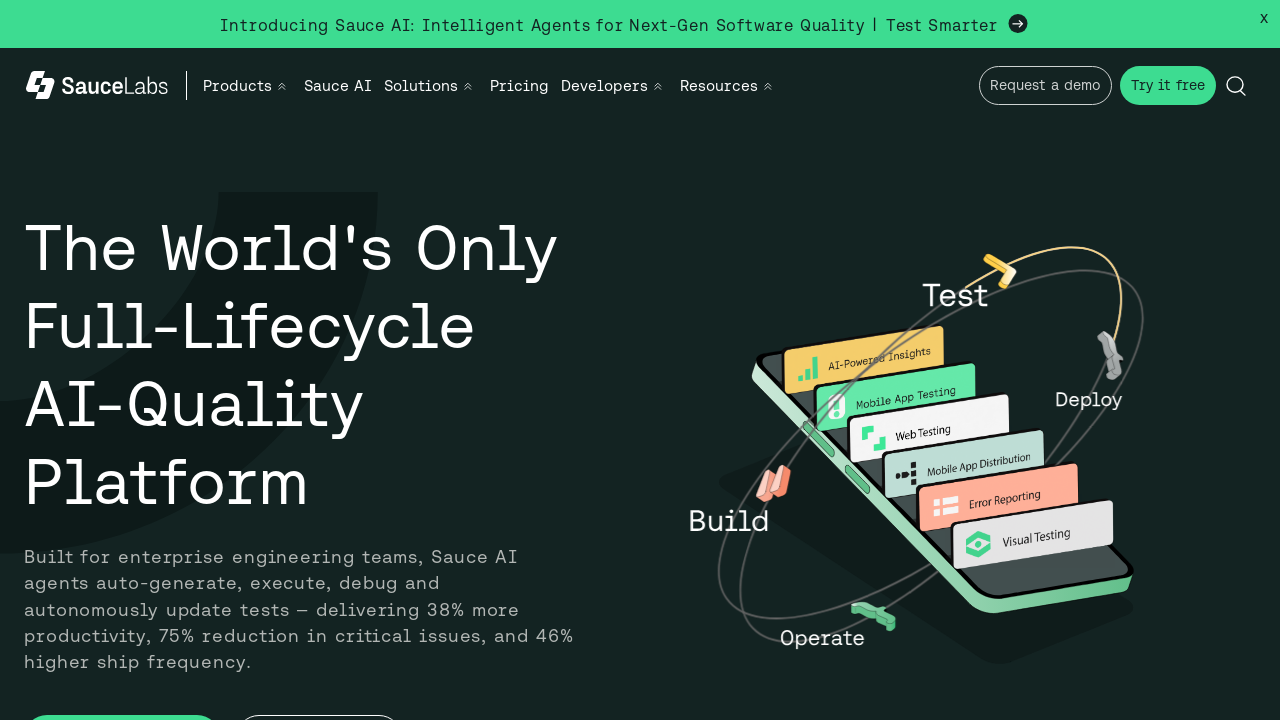